Tests various dropdown selection interactions including standard select dropdowns and custom dropdown components for selecting language, country, city, and listing available languages

Starting URL: https://leafground.com/select.xhtml

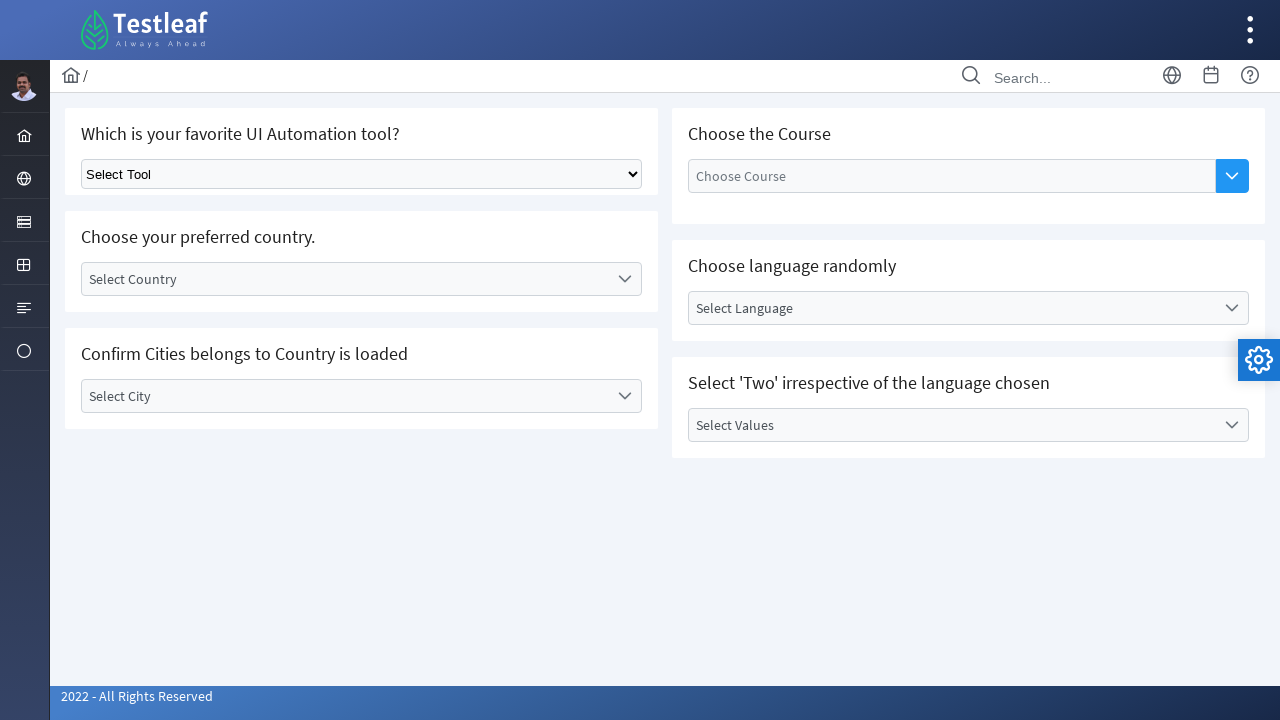

Selected 'Playwright' from standard dropdown with select tag on xpath=//select[@class='ui-selectonemenu']
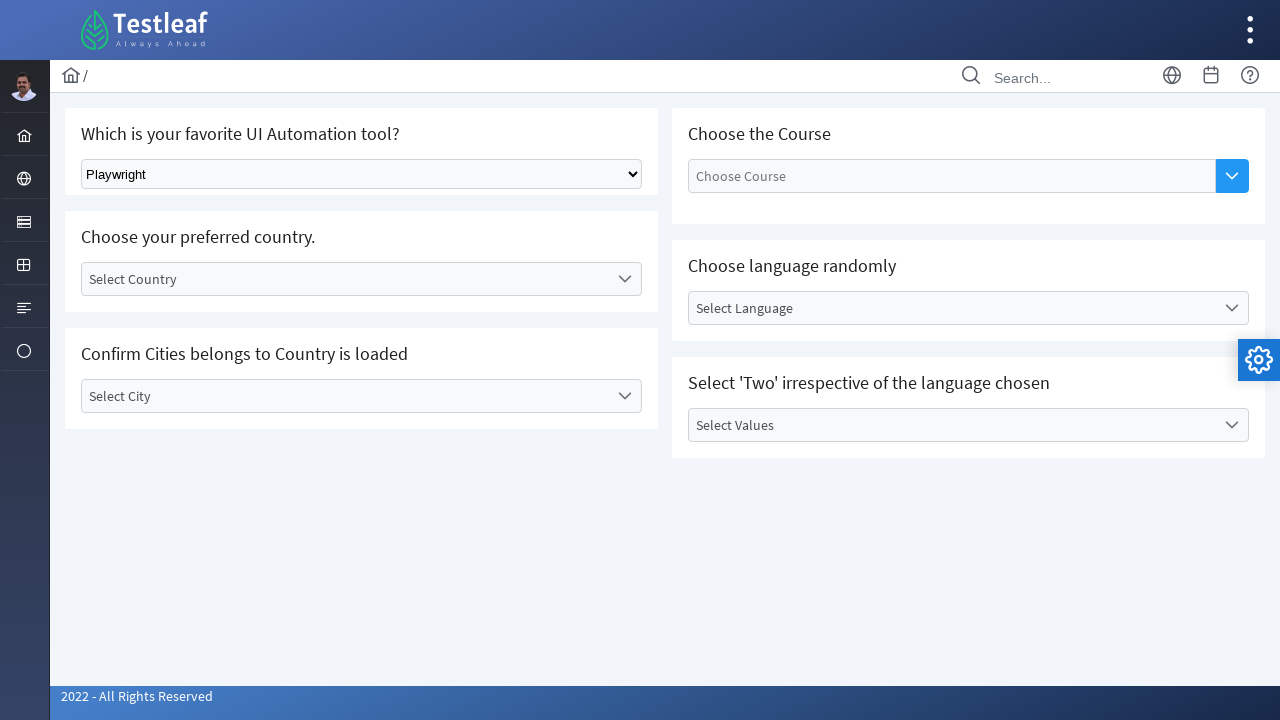

Clicked on 'Select Country' dropdown label at (345, 279) on xpath=//label[text()='Select Country']
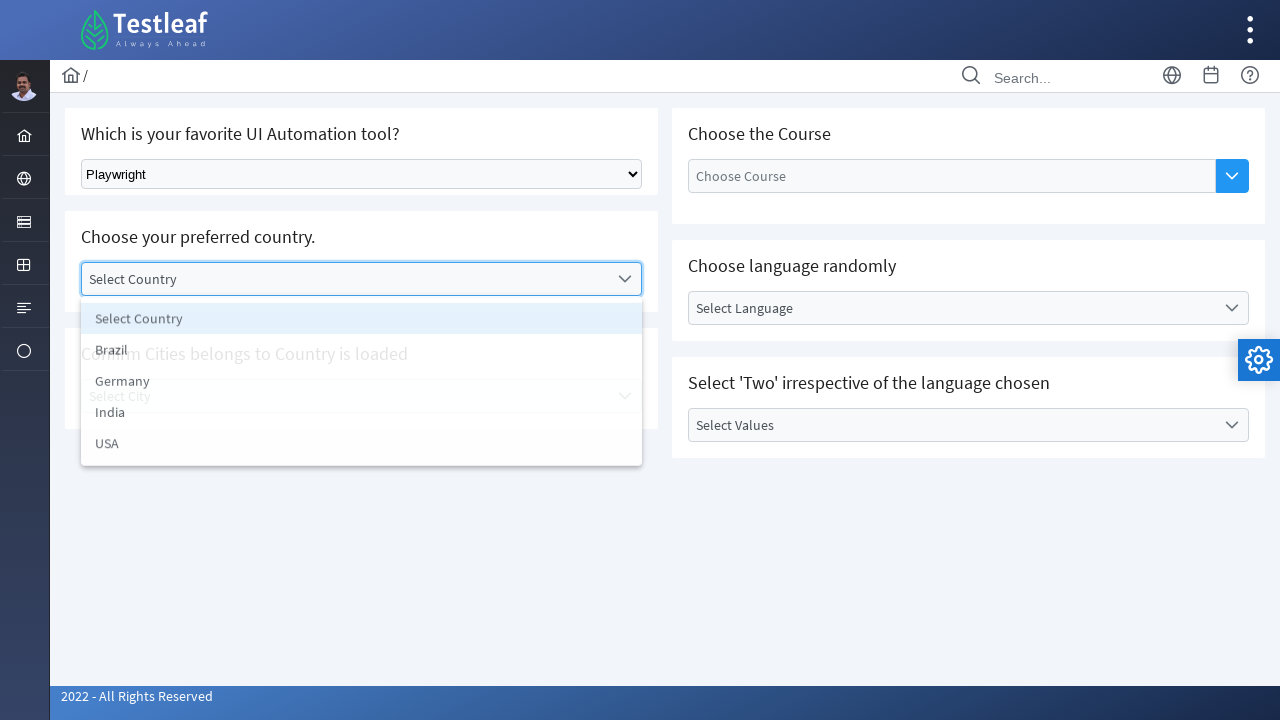

Selected 'India' from country dropdown at (362, 415) on xpath=//li[text()='India']
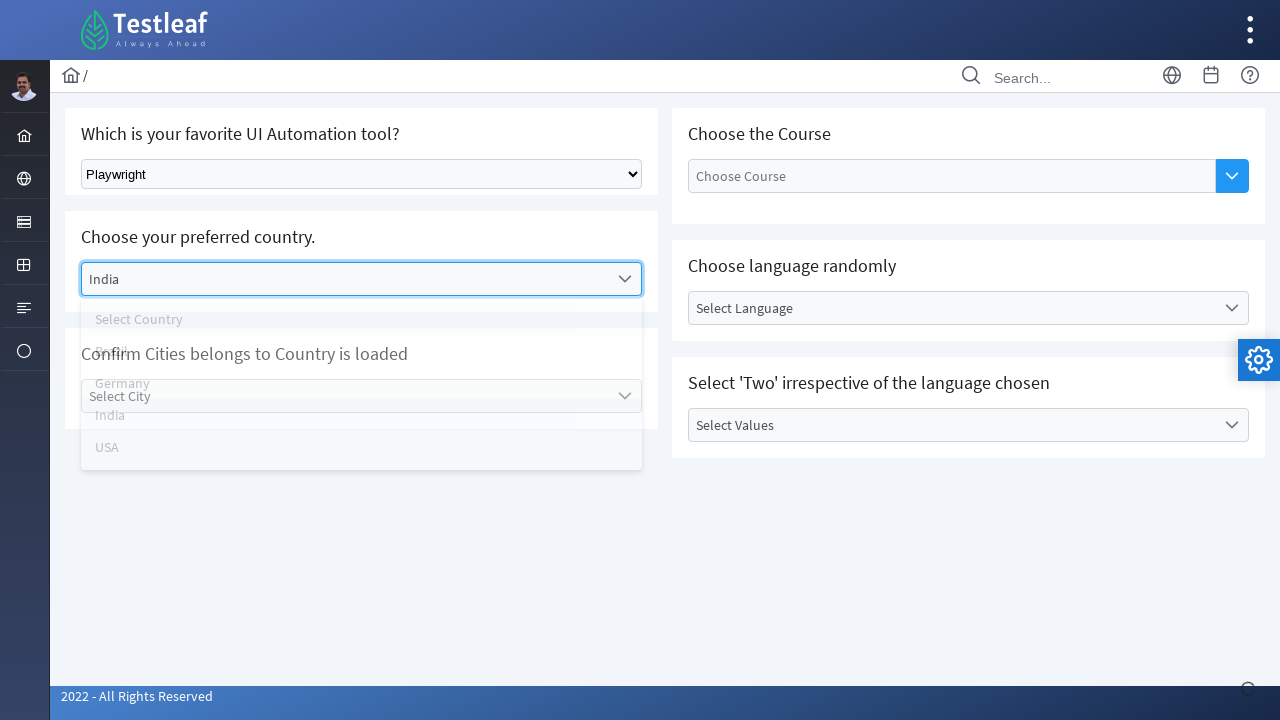

Waited 2 seconds for city dropdown to be ready
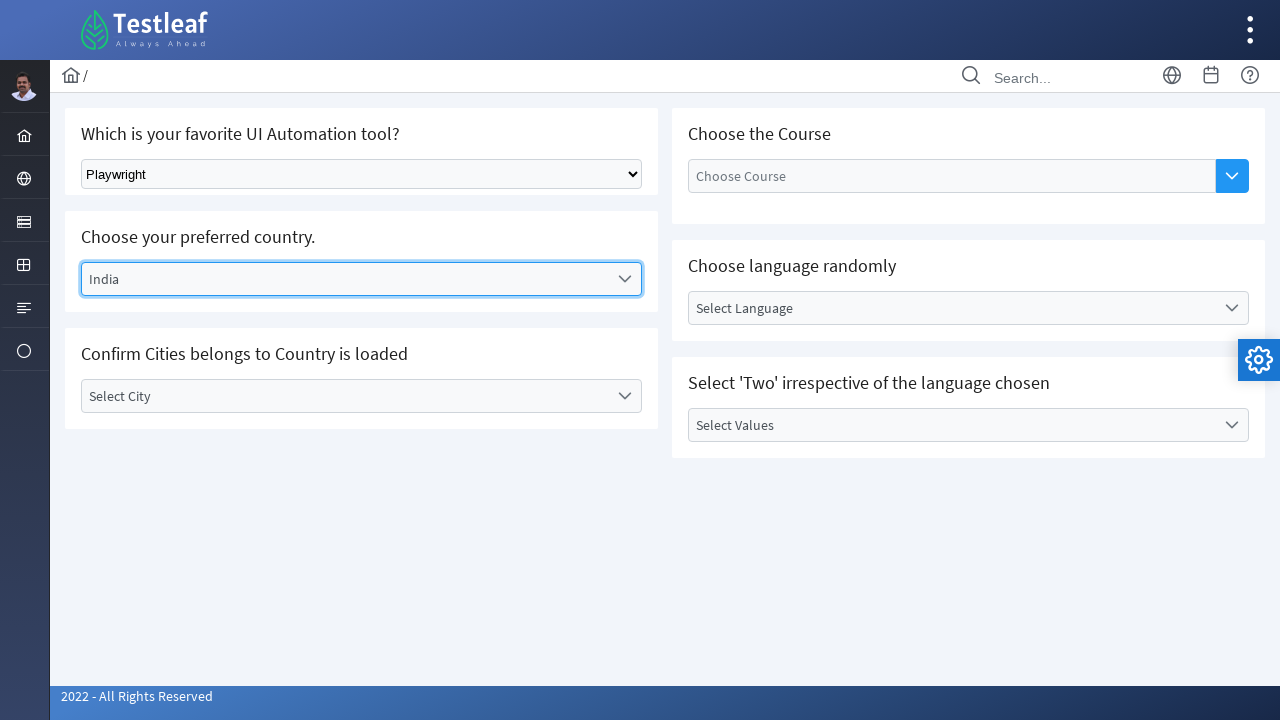

Clicked on 'Select City' dropdown label at (345, 396) on xpath=//label[text()='Select City']
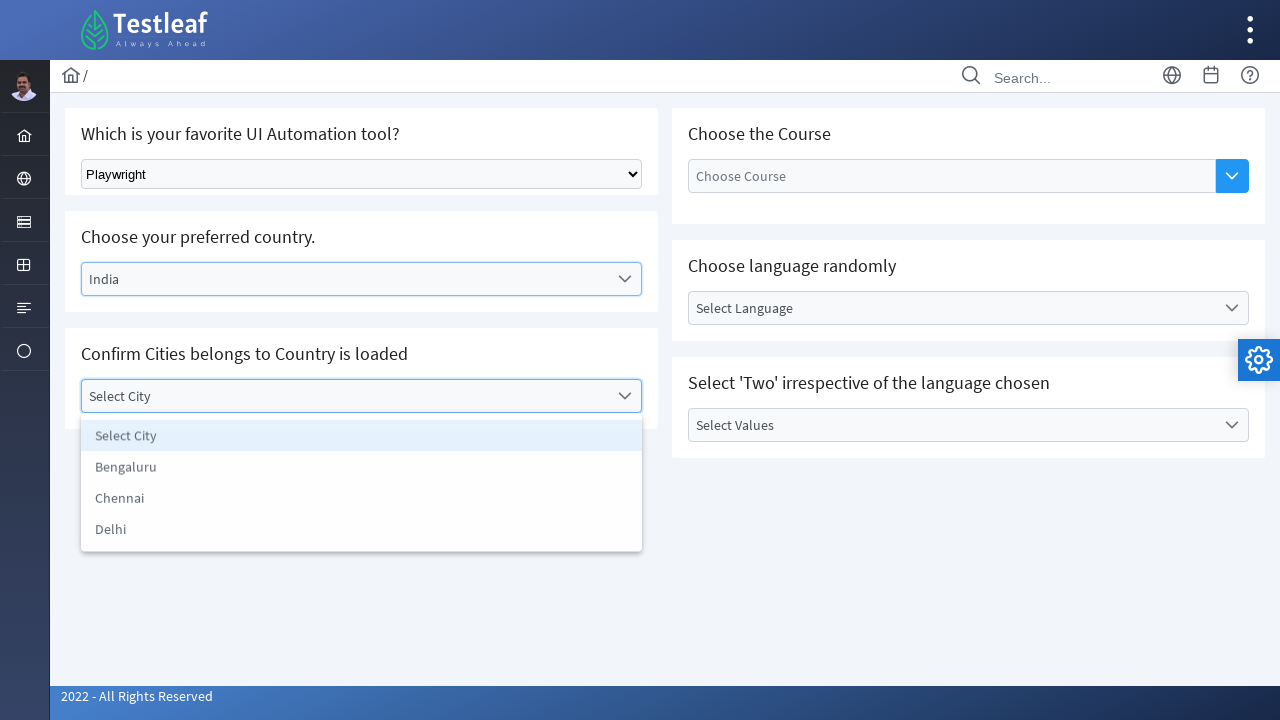

Selected 'Chennai' from city dropdown at (362, 500) on xpath=//li[text()='Chennai']
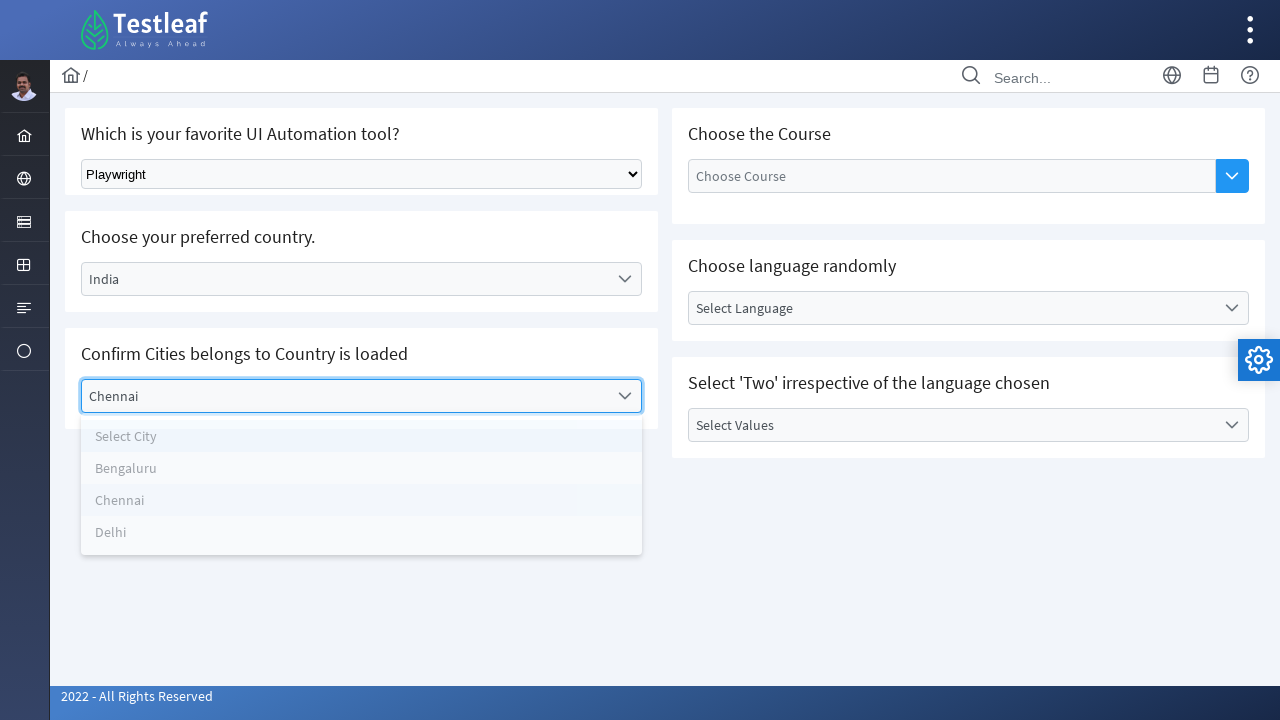

Clicked on 'Select Language' dropdown label to view all options at (952, 308) on xpath=//label[text()='Select Language']
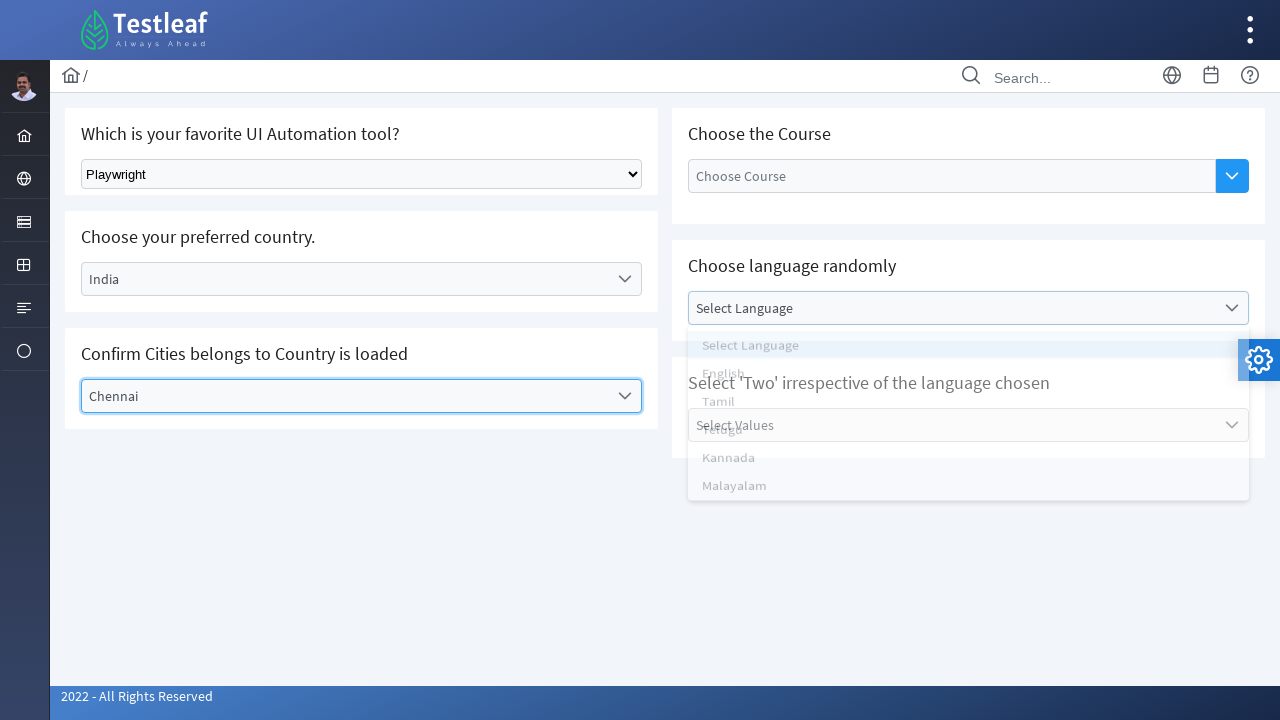

Waited 5 seconds for language dropdown options to fully load
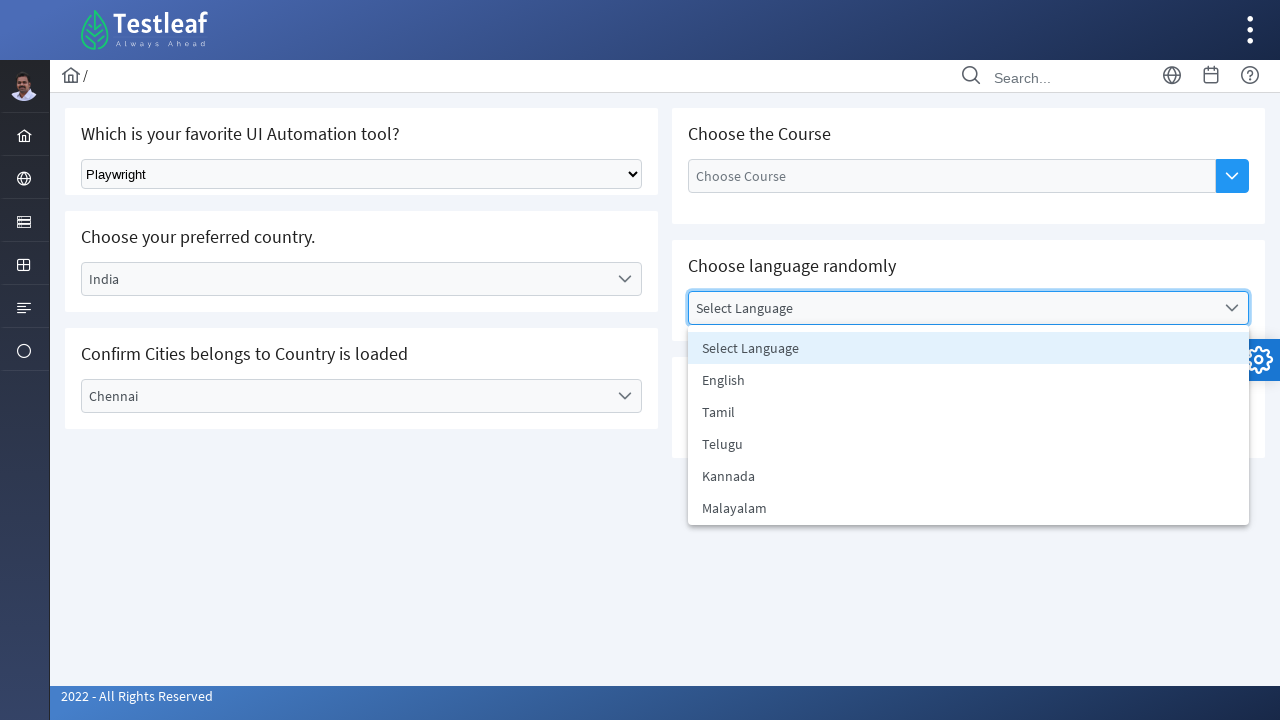

Retrieved language dropdown items - total count: 7
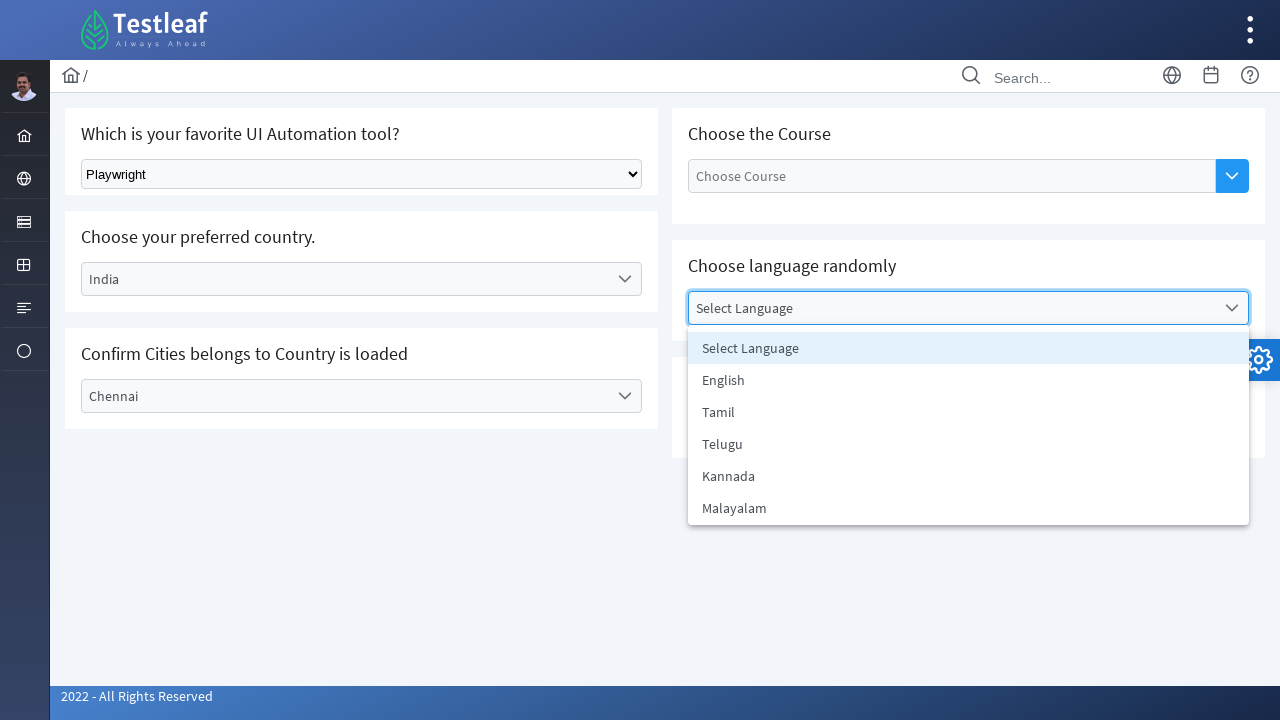

Listed language option 1: Select Language
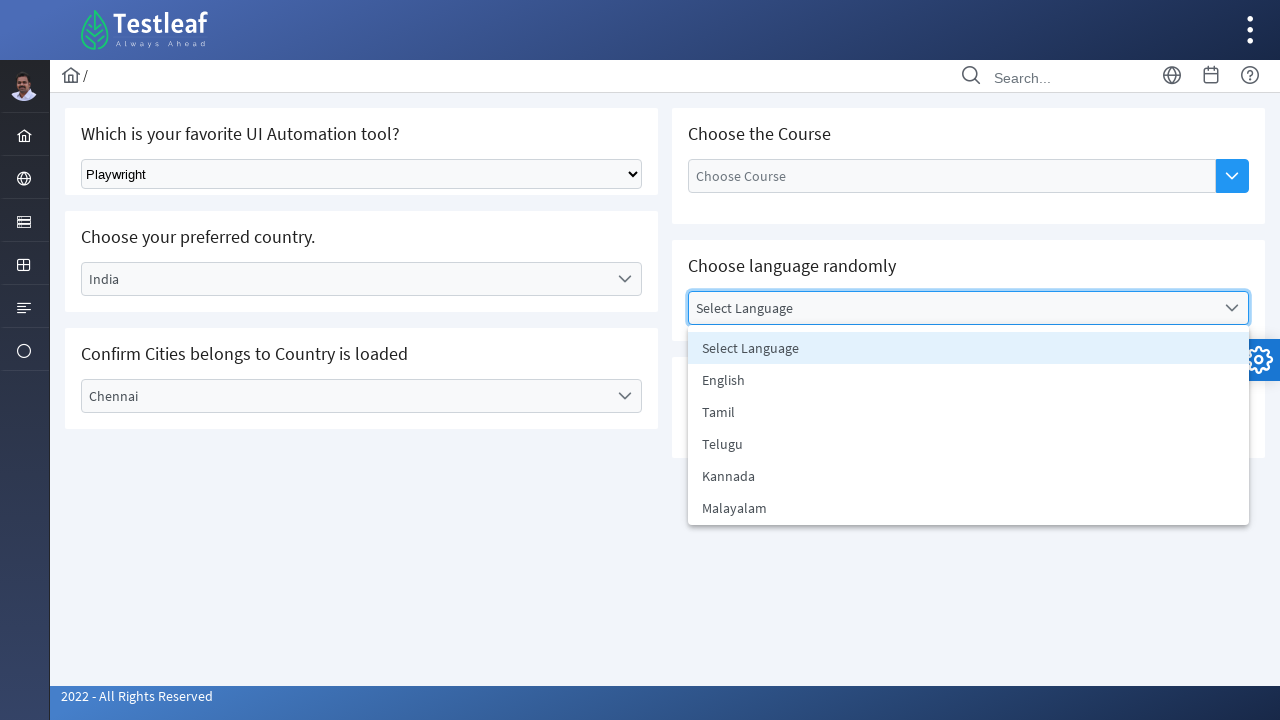

Listed language option 2: English
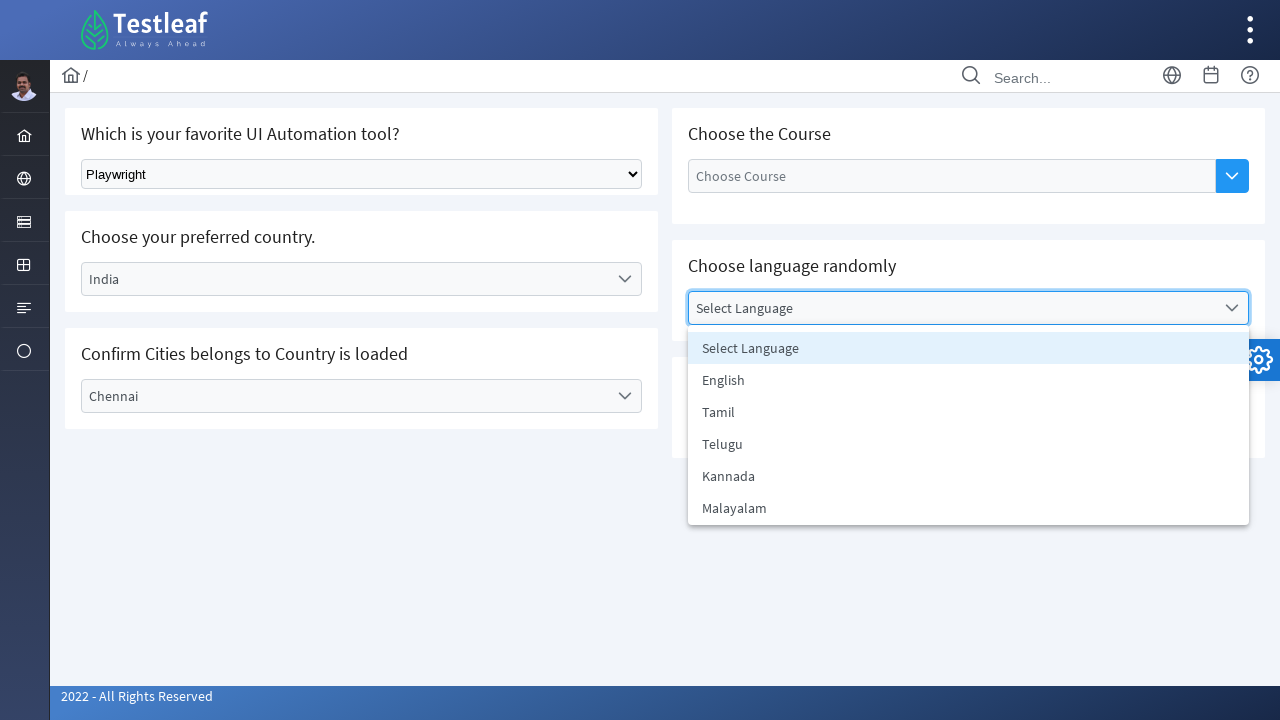

Listed language option 3: Tamil
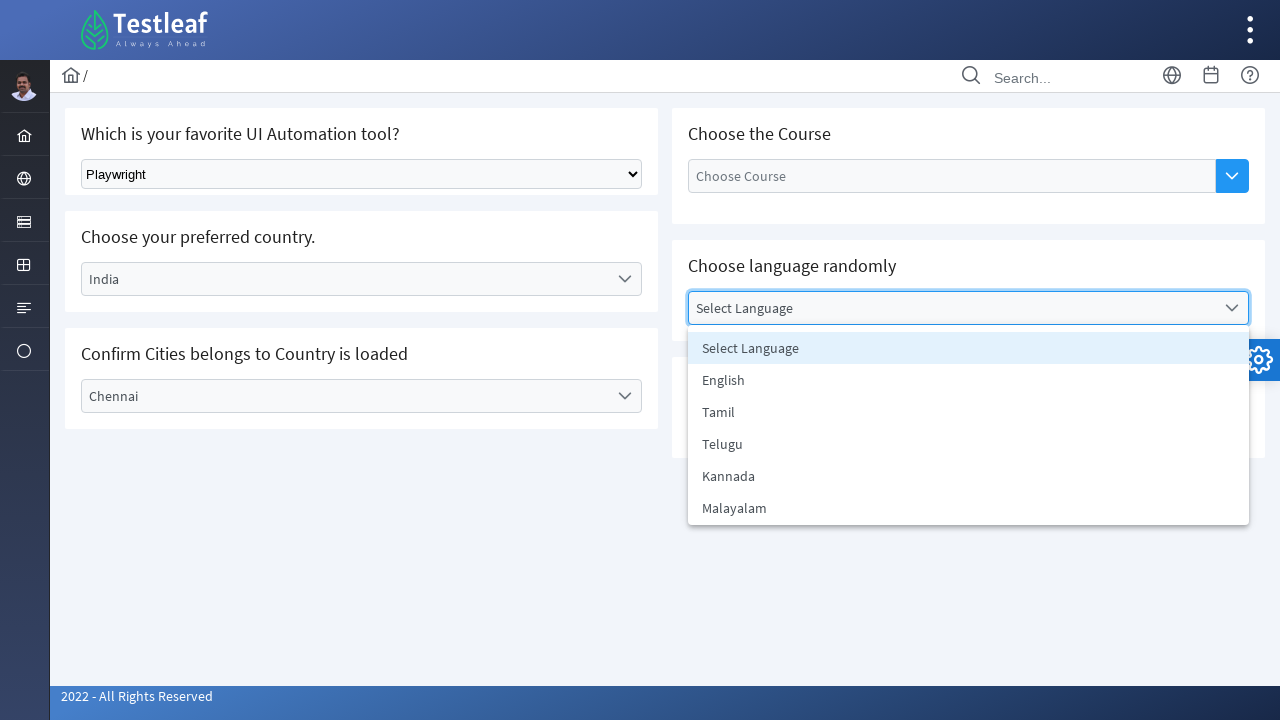

Listed language option 4: Telugu
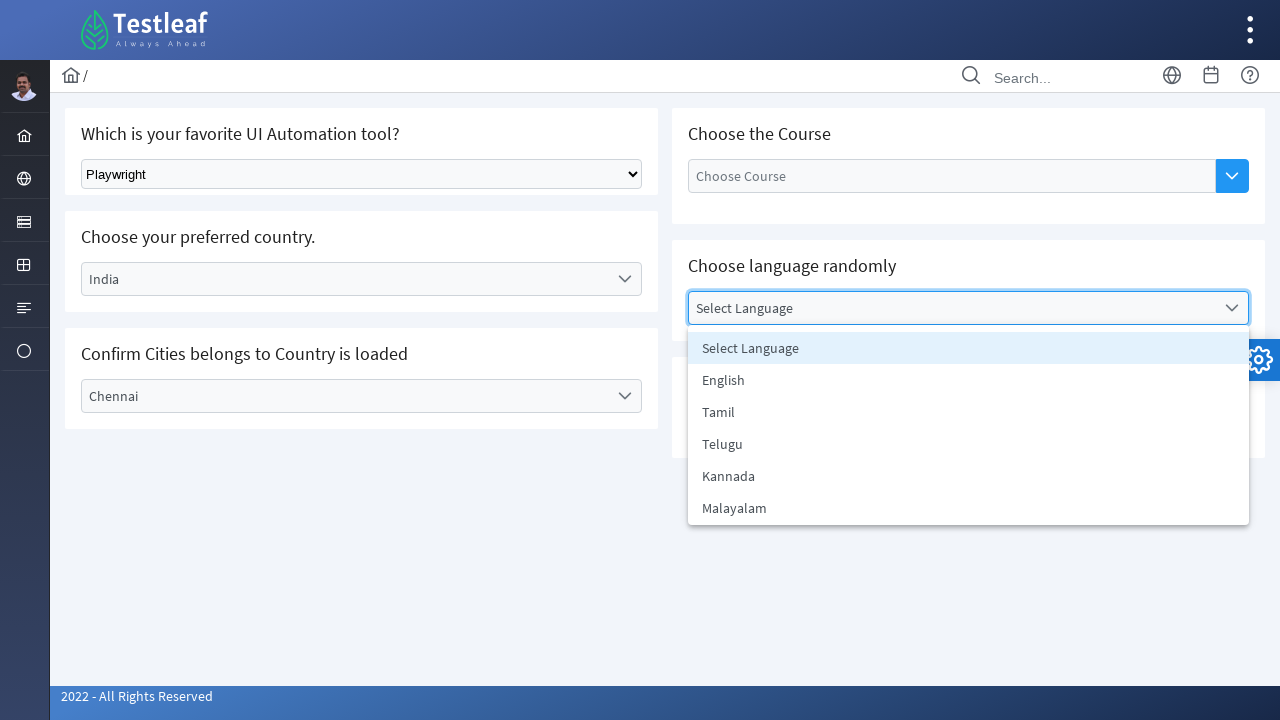

Listed language option 5: Kannada
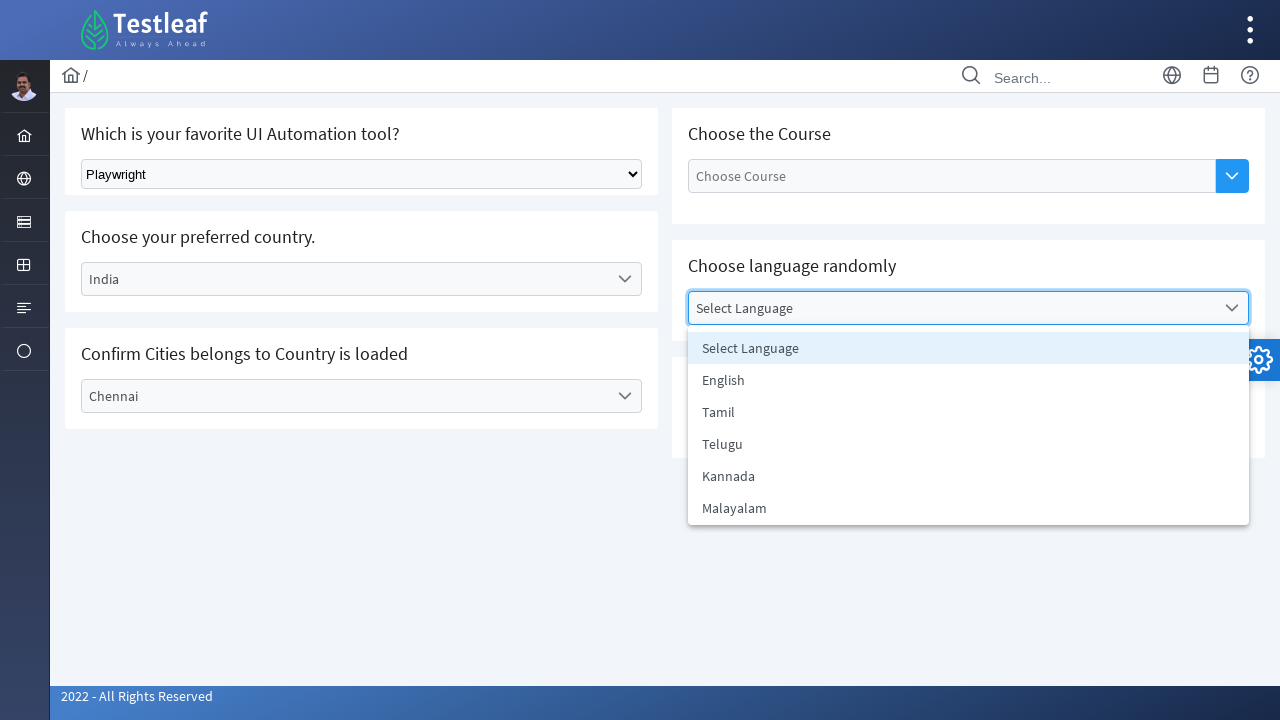

Listed language option 6: Malayalam
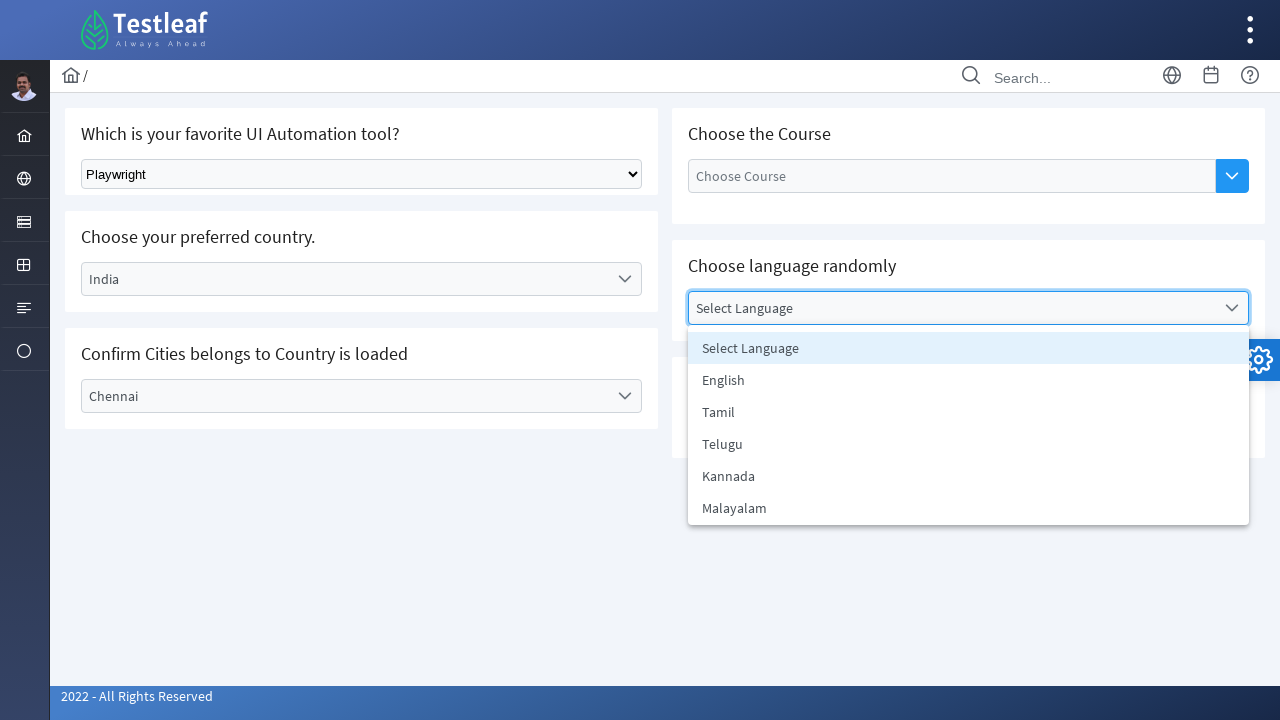

Listed language option 7: Hindi
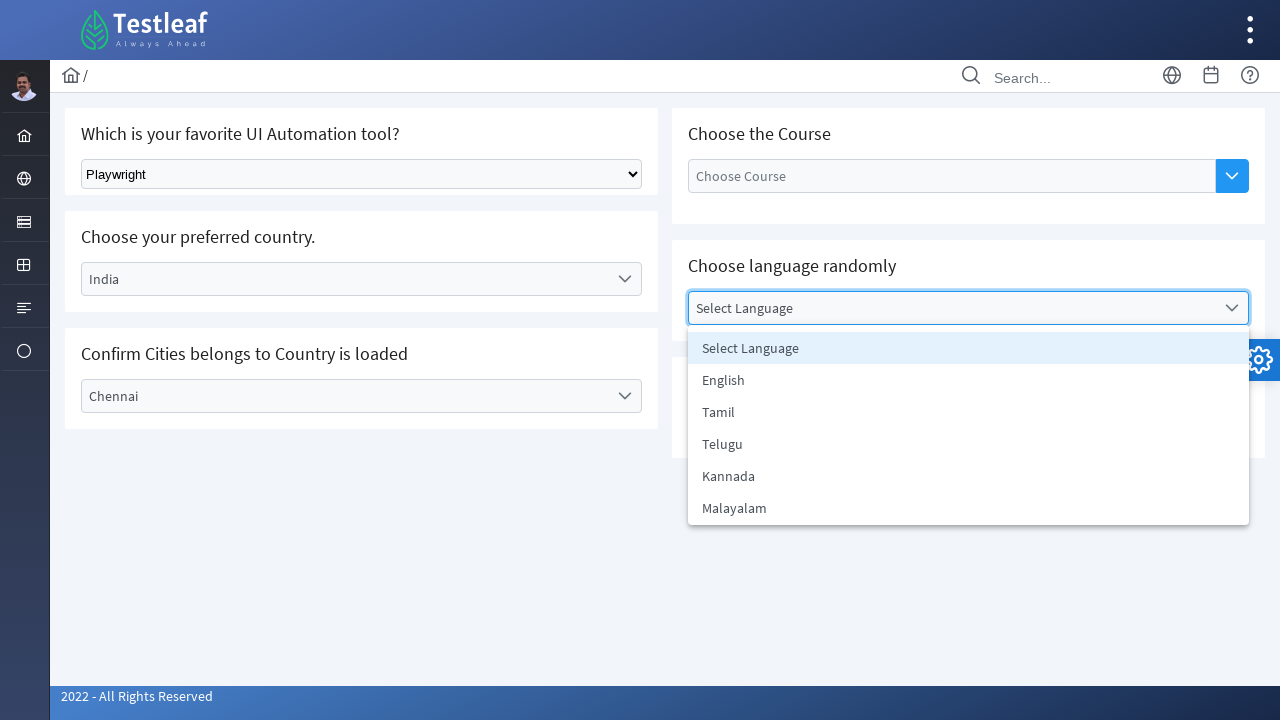

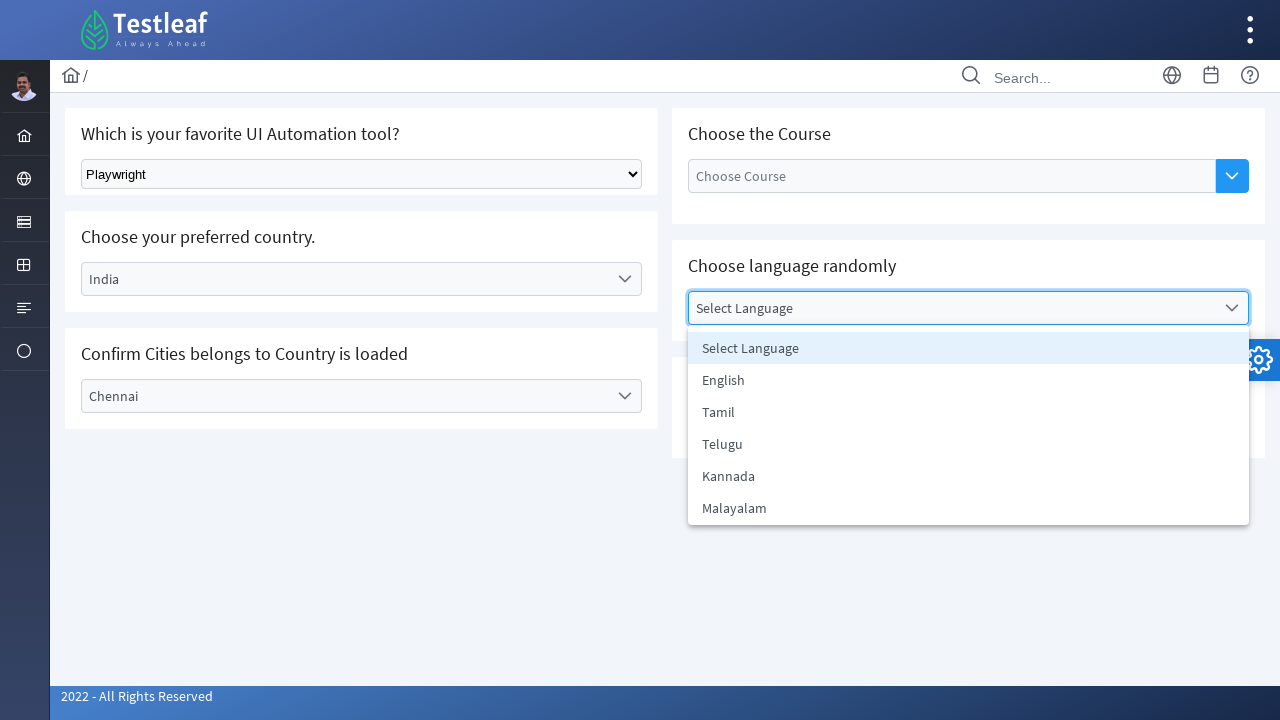